Tests that entering empty text removes the todo item

Starting URL: https://demo.playwright.dev/todomvc

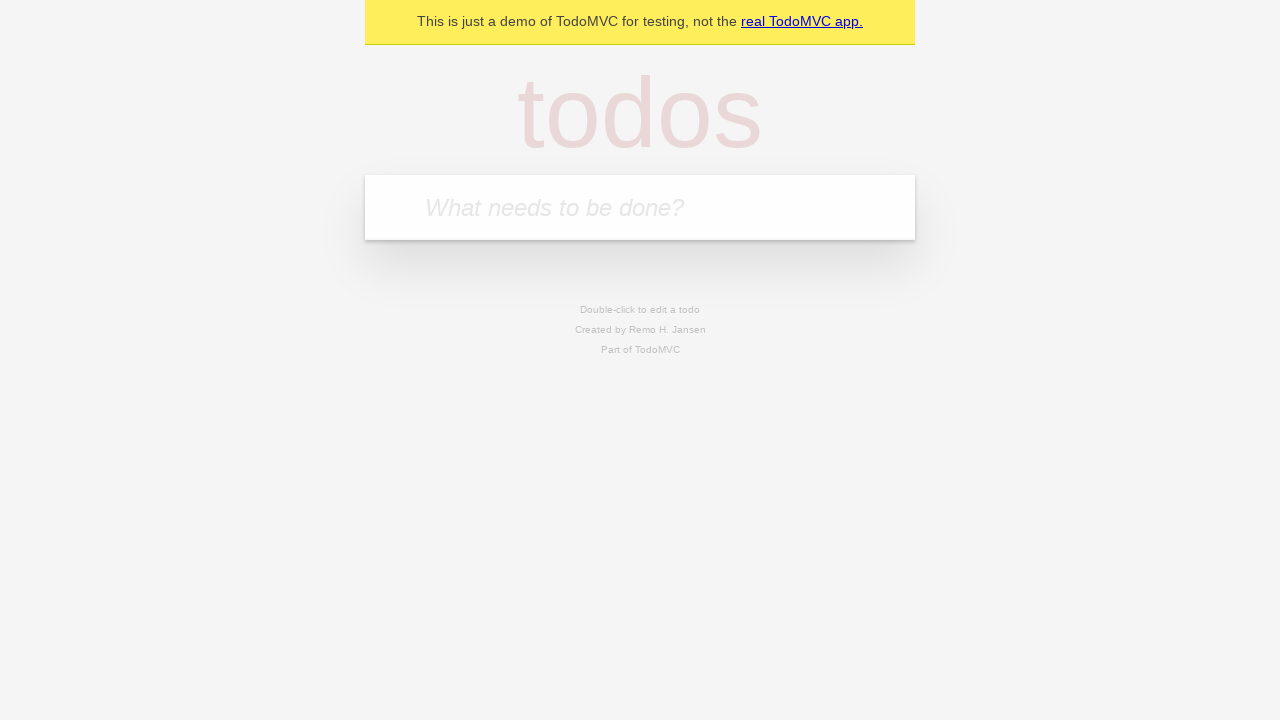

Filled todo input with 'buy some cheese' on internal:attr=[placeholder="What needs to be done?"i]
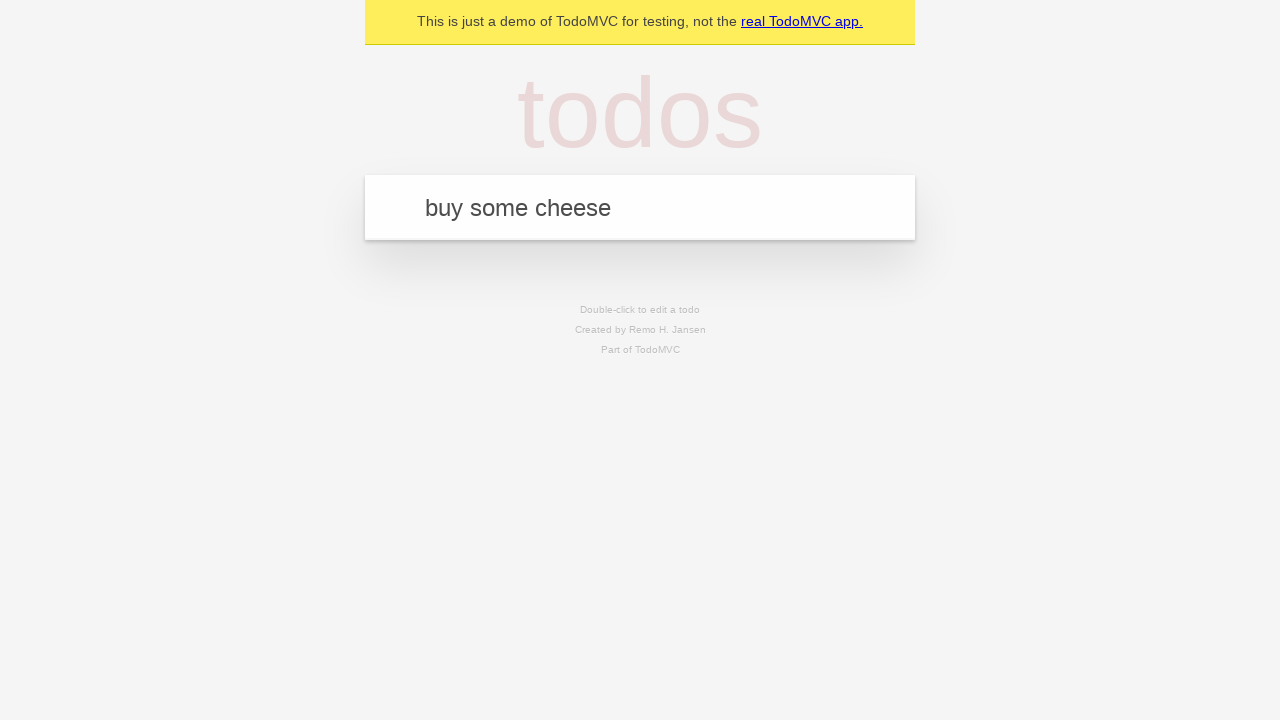

Pressed Enter to add first todo on internal:attr=[placeholder="What needs to be done?"i]
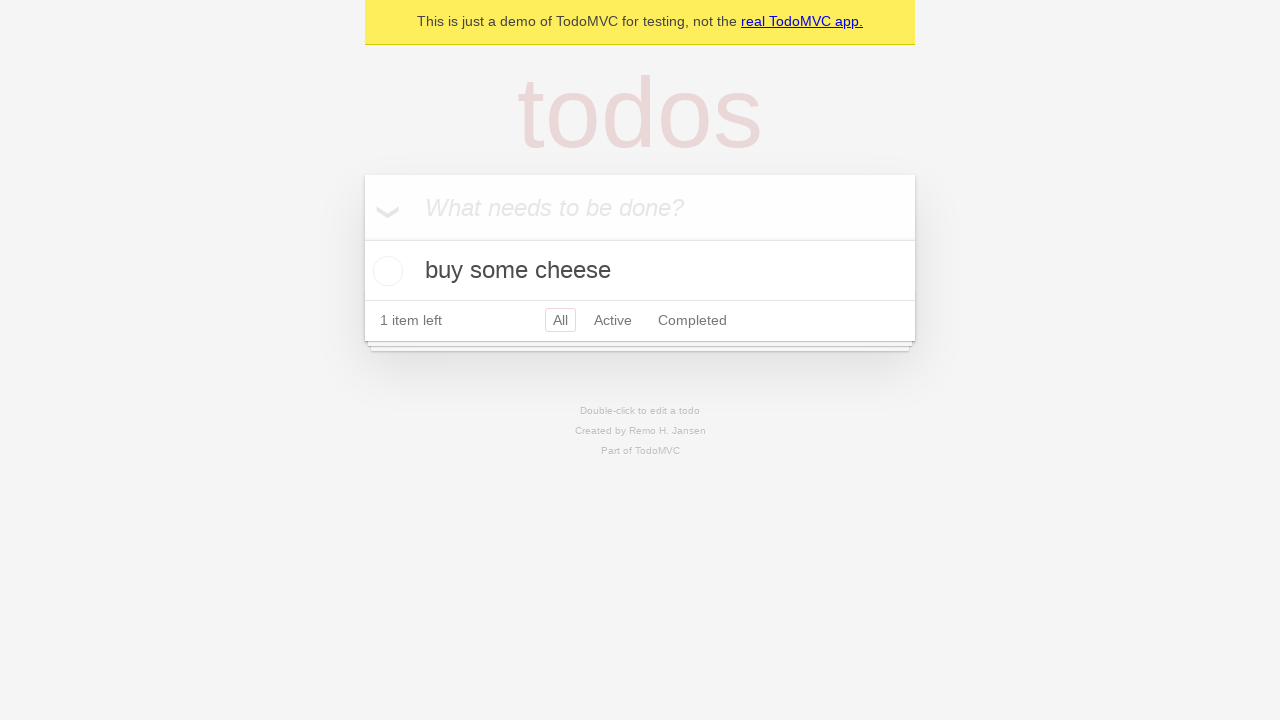

Filled todo input with 'feed the cat' on internal:attr=[placeholder="What needs to be done?"i]
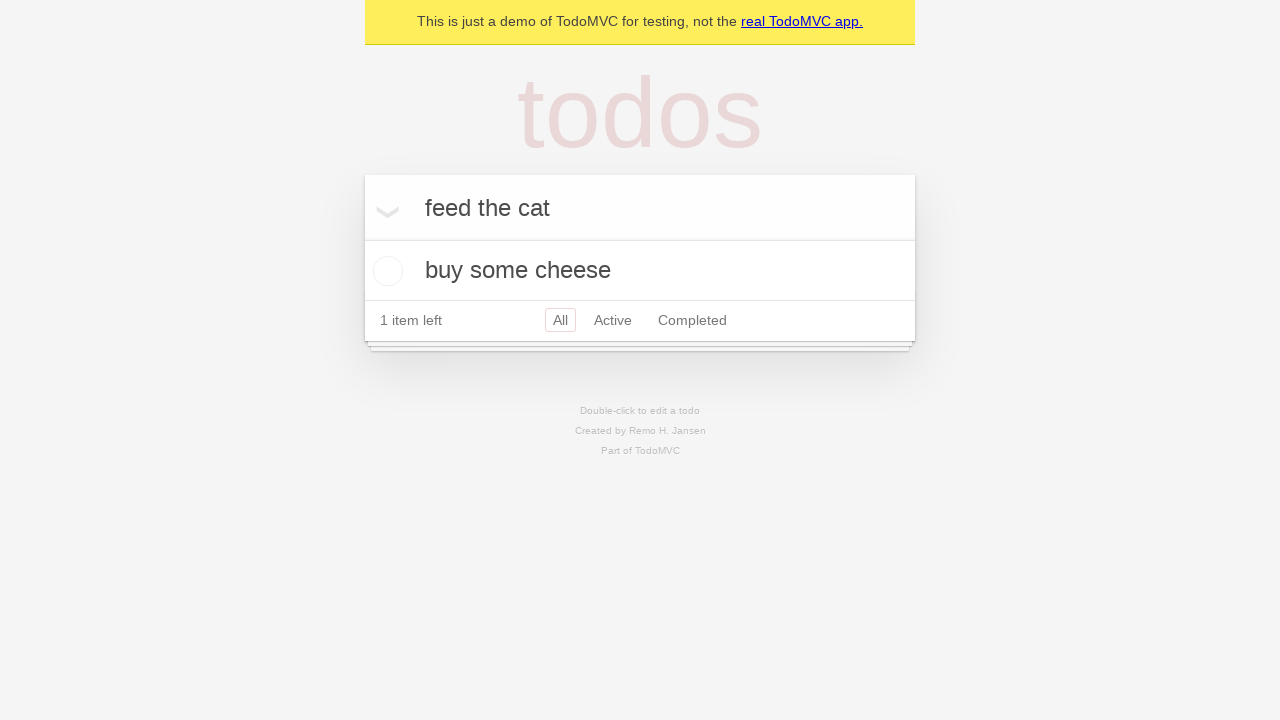

Pressed Enter to add second todo on internal:attr=[placeholder="What needs to be done?"i]
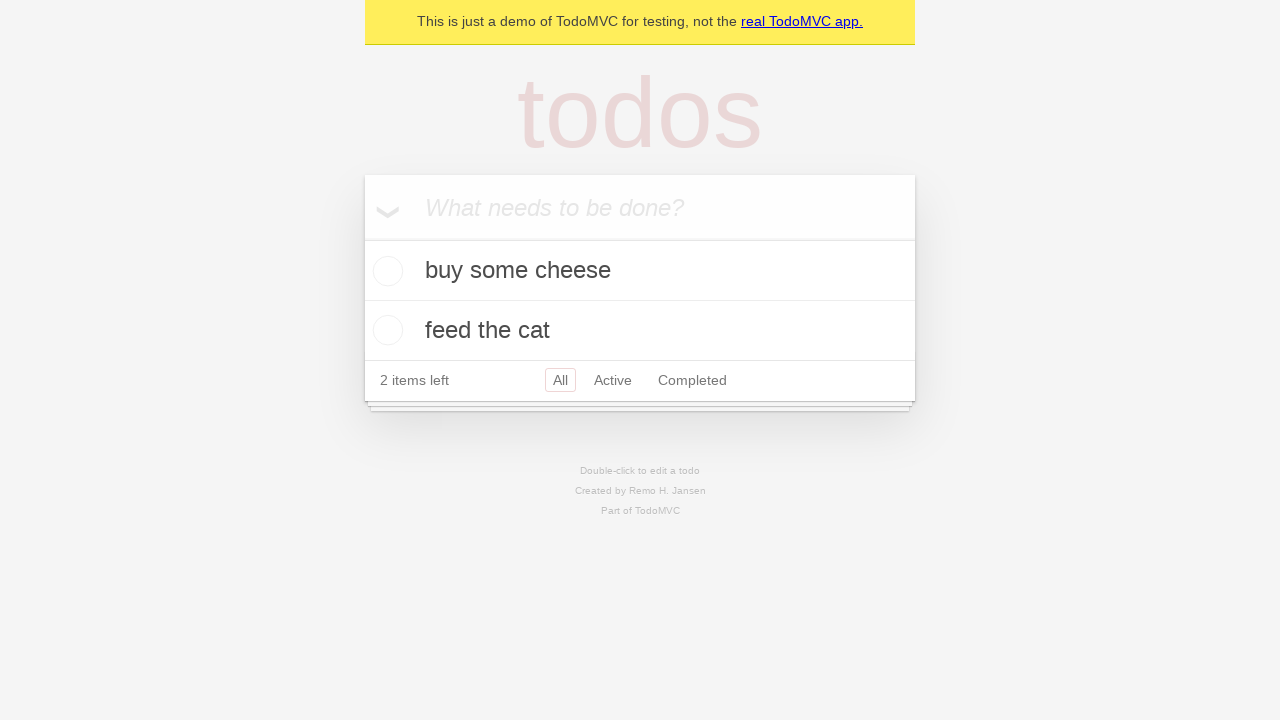

Filled todo input with 'book a doctors appointment' on internal:attr=[placeholder="What needs to be done?"i]
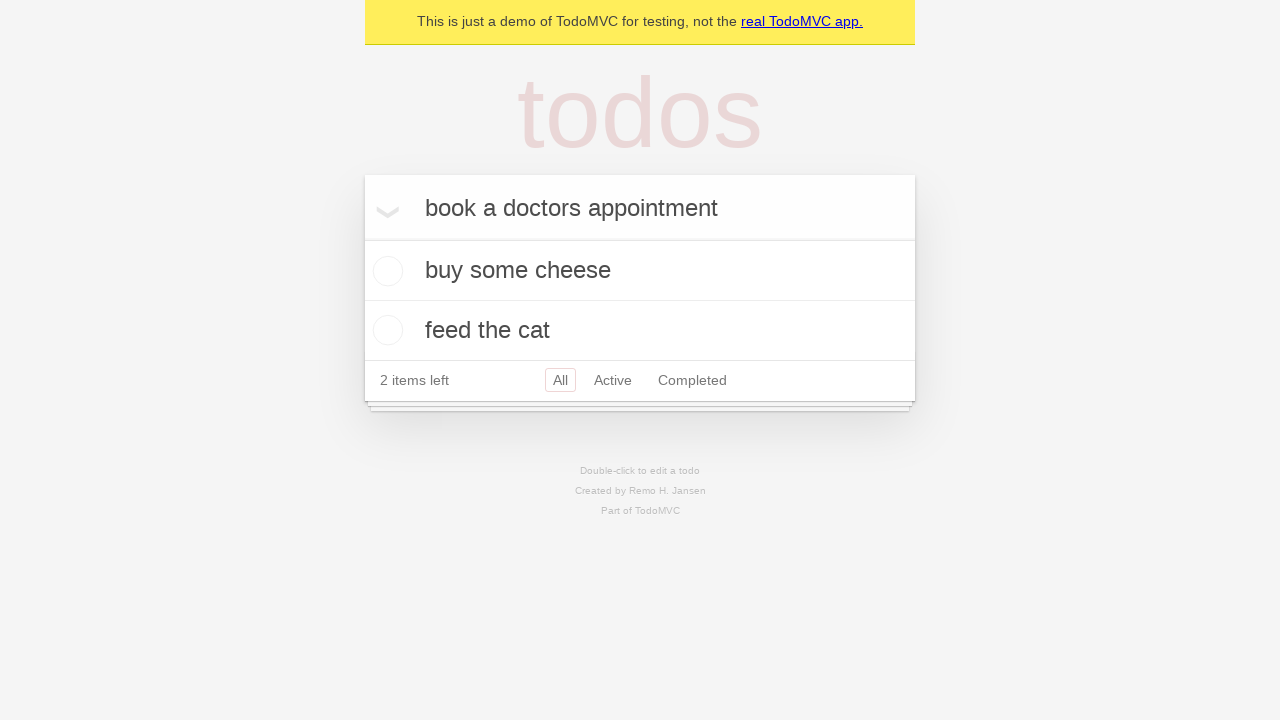

Pressed Enter to add third todo on internal:attr=[placeholder="What needs to be done?"i]
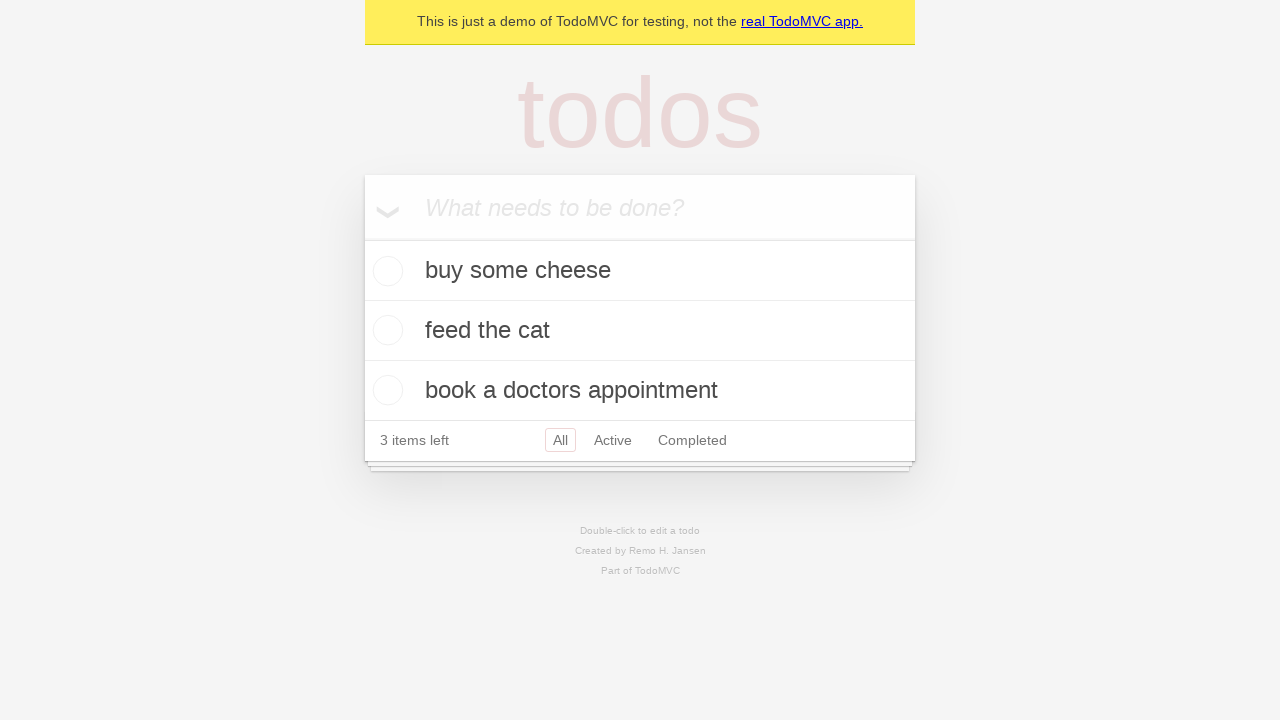

Double-clicked second todo to enter edit mode at (640, 331) on internal:testid=[data-testid="todo-item"s] >> nth=1
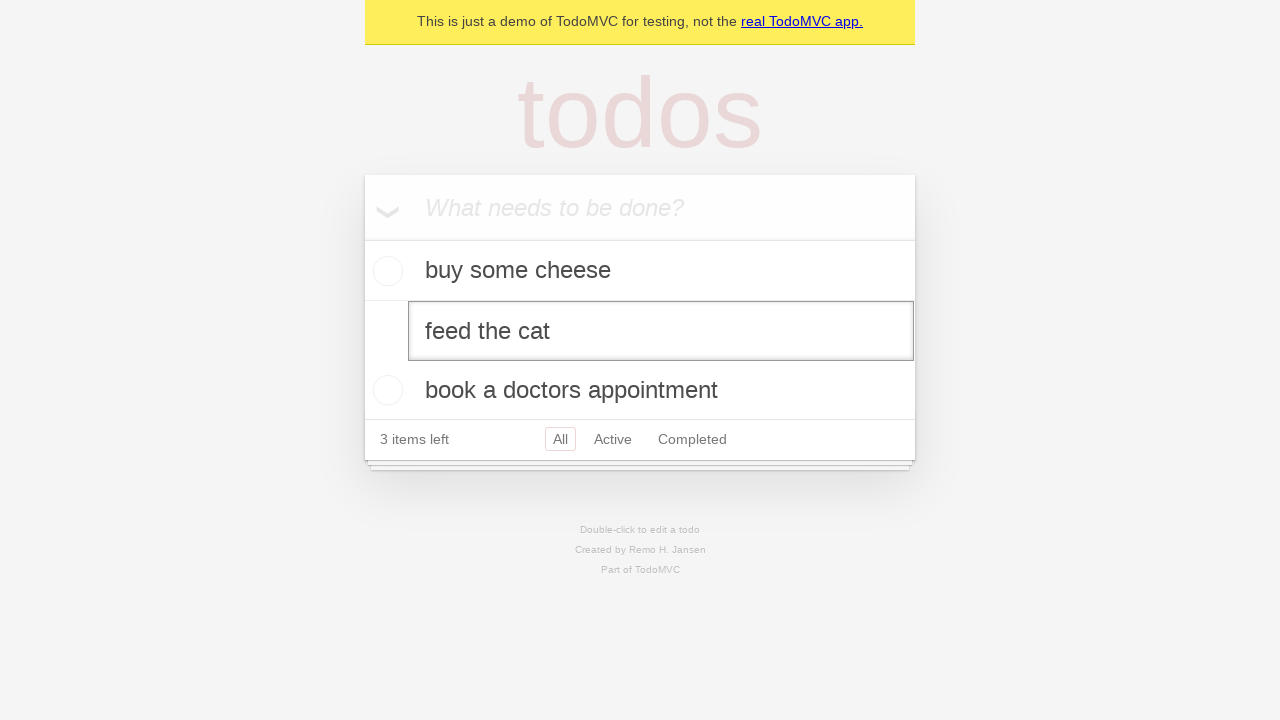

Cleared text in edit field by filling with empty string on internal:testid=[data-testid="todo-item"s] >> nth=1 >> internal:role=textbox[nam
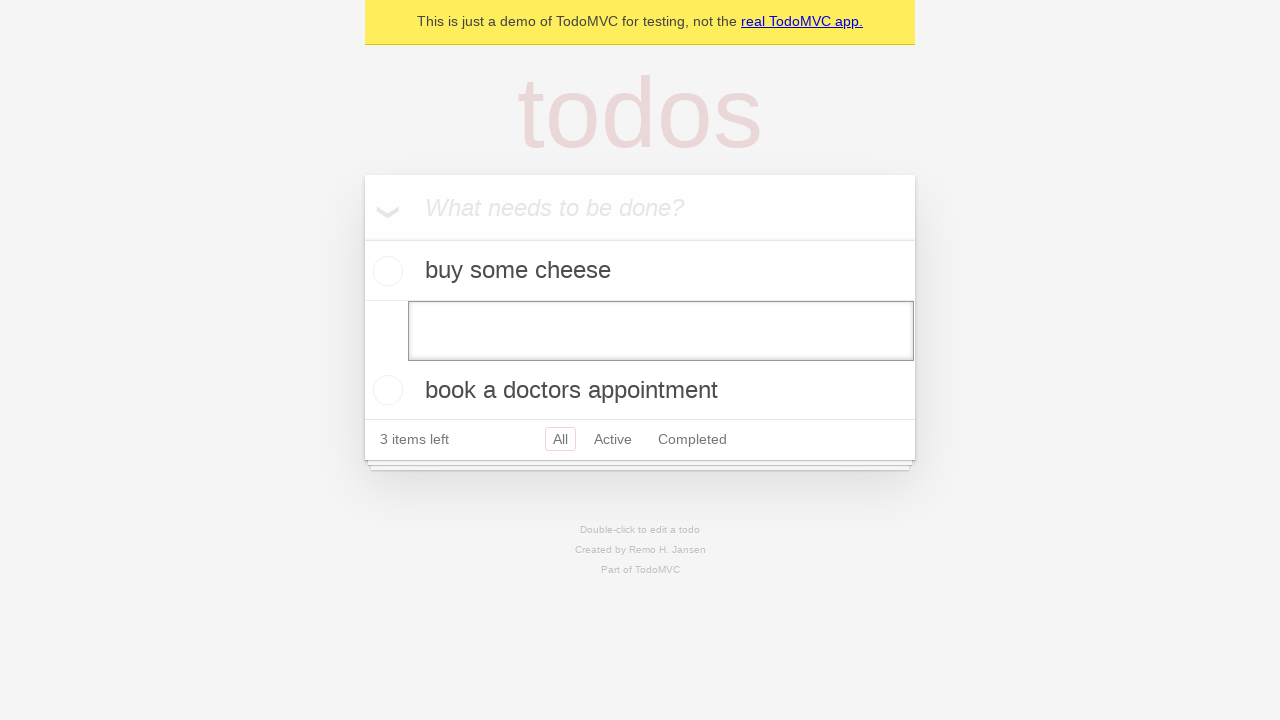

Pressed Enter to confirm deletion of empty todo item on internal:testid=[data-testid="todo-item"s] >> nth=1 >> internal:role=textbox[nam
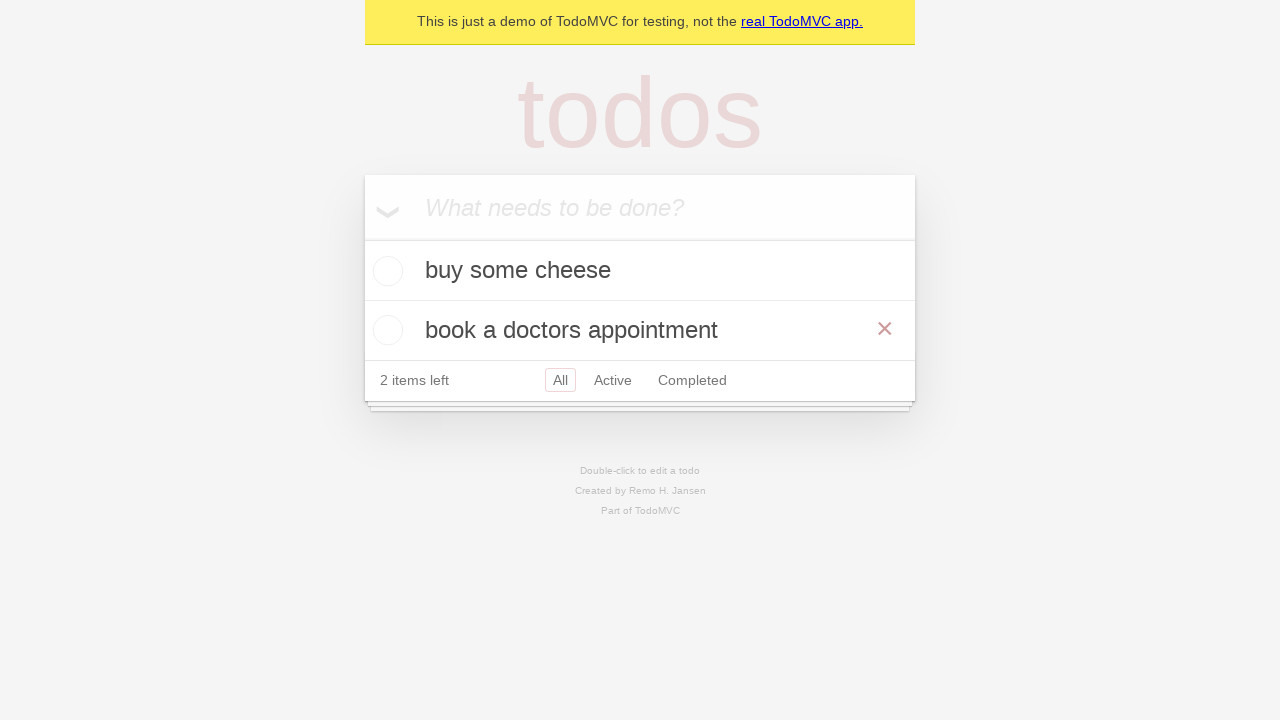

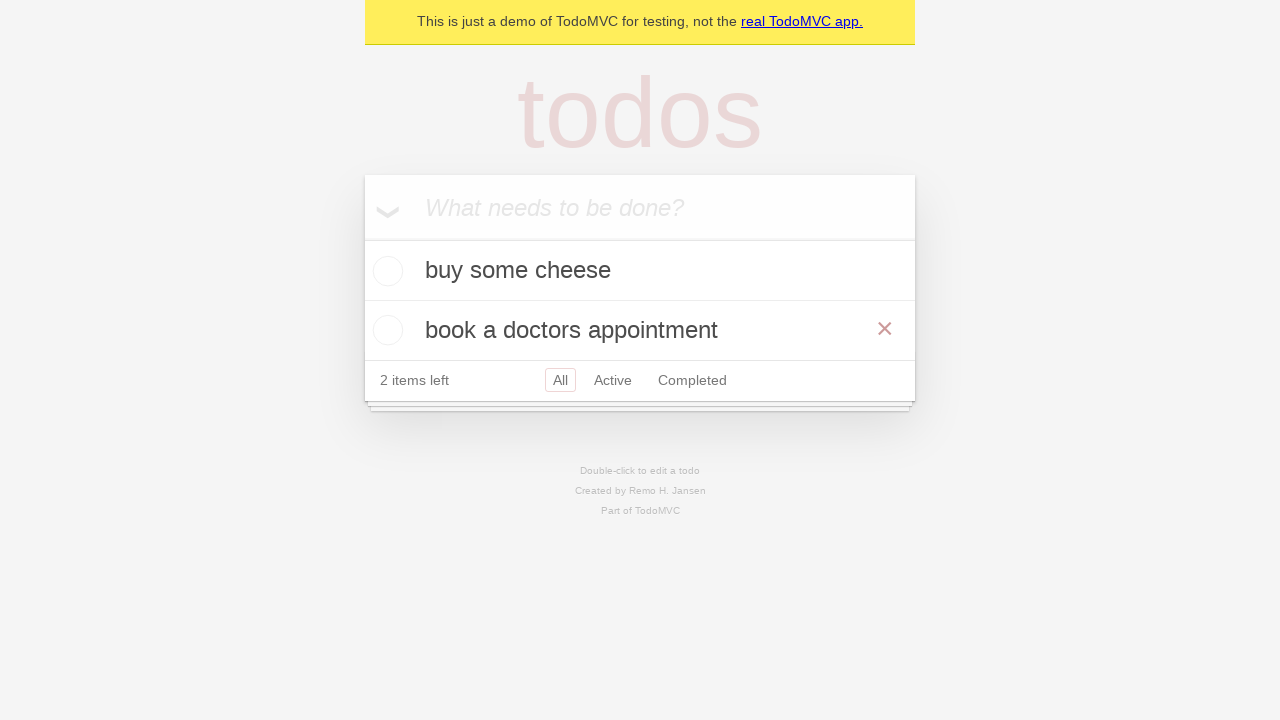